Tests checkbox functionality by selecting the Sunday checkbox

Starting URL: https://testautomationpractice.blogspot.com/

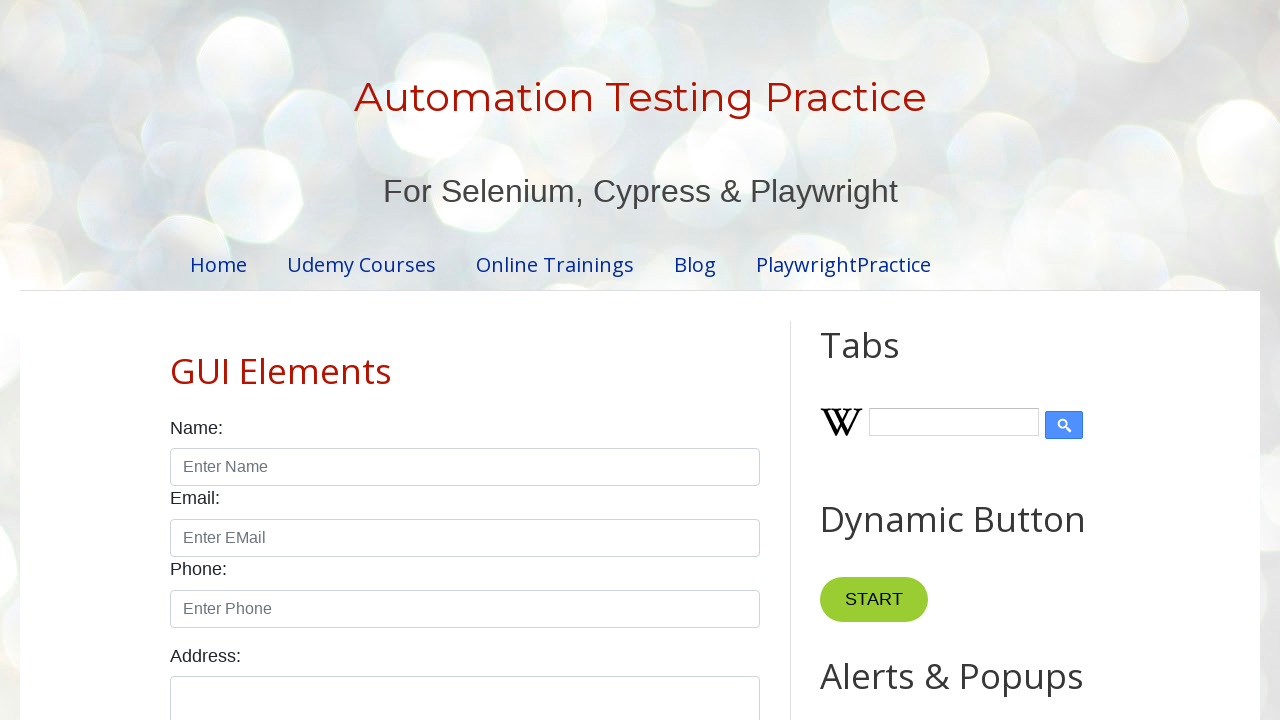

Clicked Sunday checkbox to select it at (176, 360) on #sunday
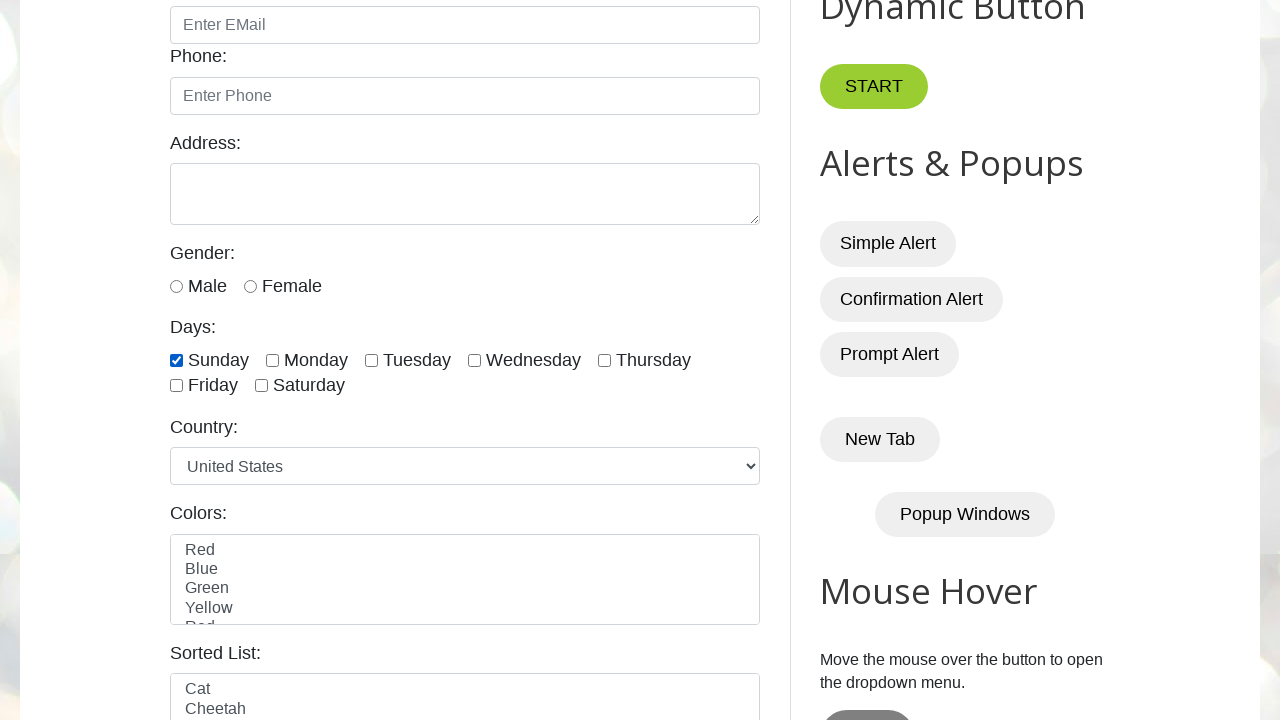

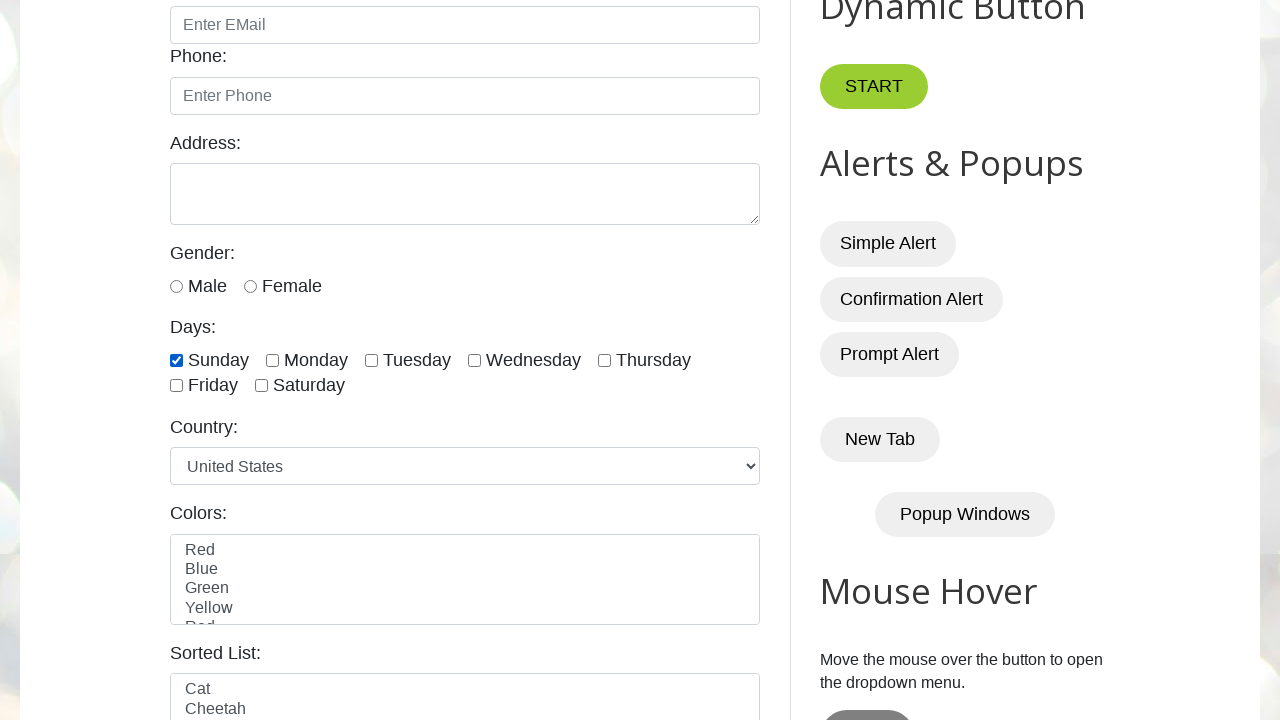